Tests Bootstrap dropdown functionality by clicking the dropdown menu and selecting "About Us" option from the list

Starting URL: http://seleniumpractise.blogspot.com/2016/08/bootstrap-dropdown-example-for-selenium.html

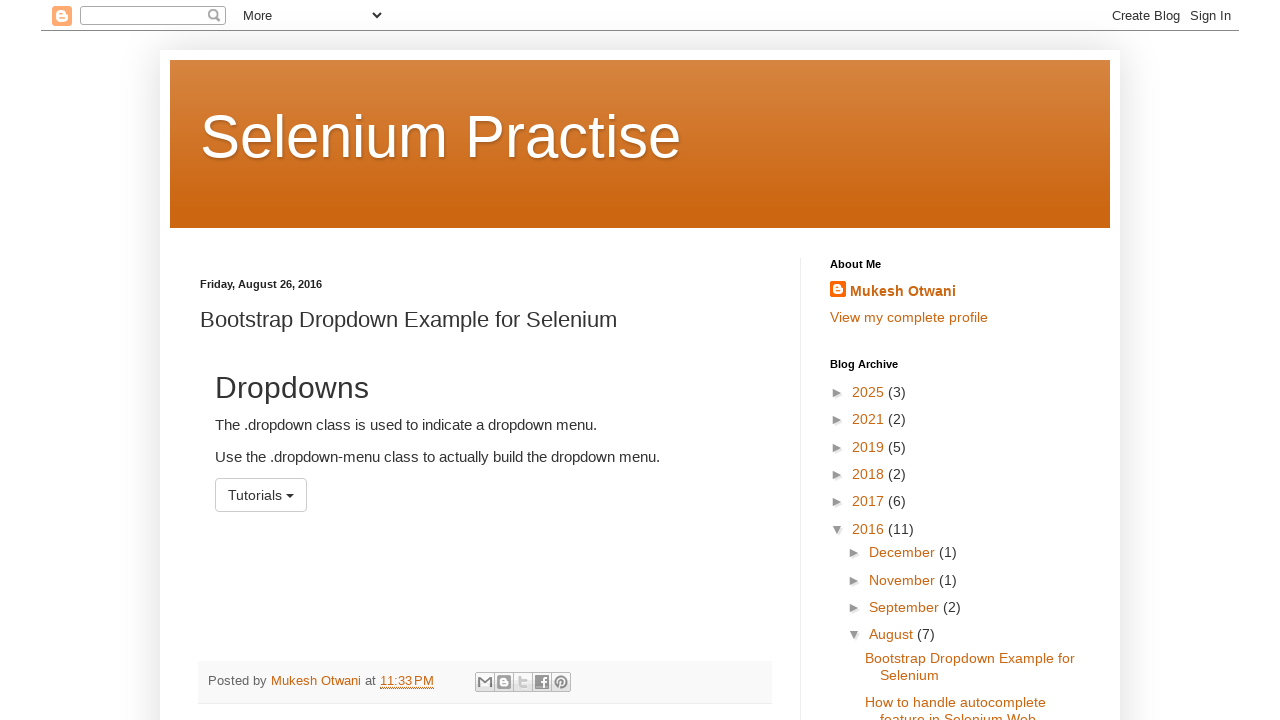

Clicked dropdown menu button at (261, 495) on #menu1
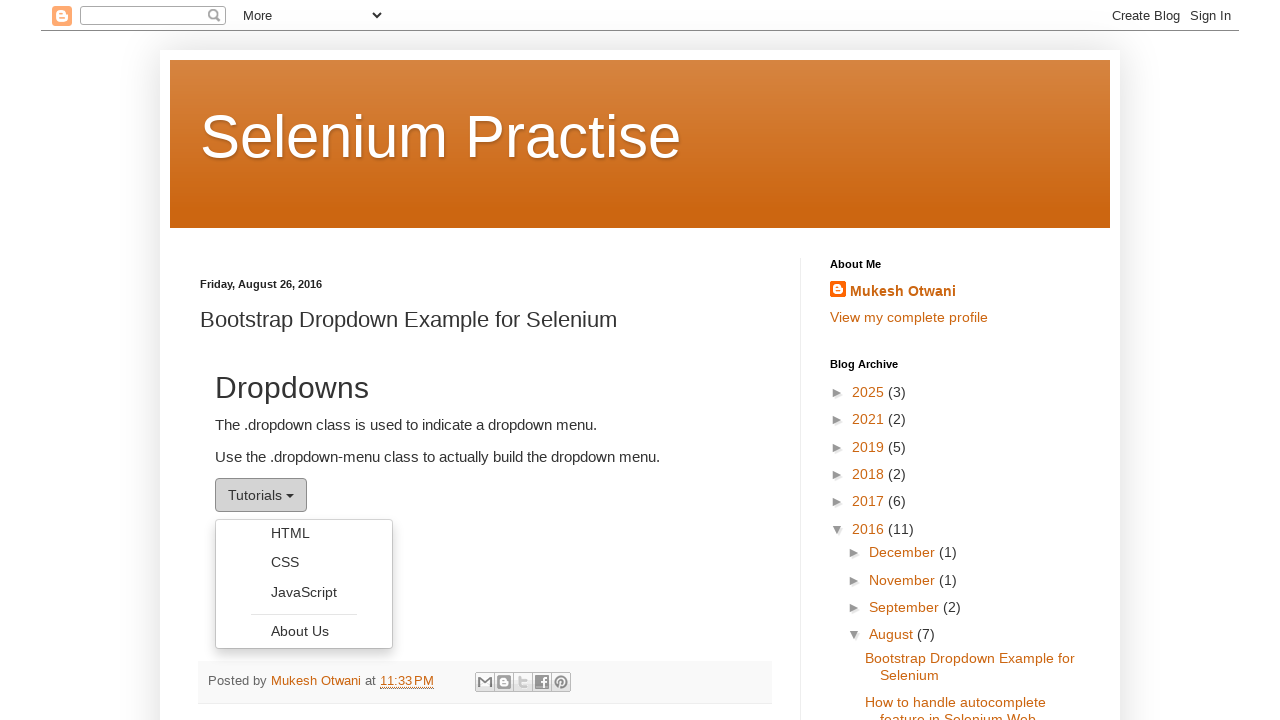

Dropdown menu options loaded and became visible
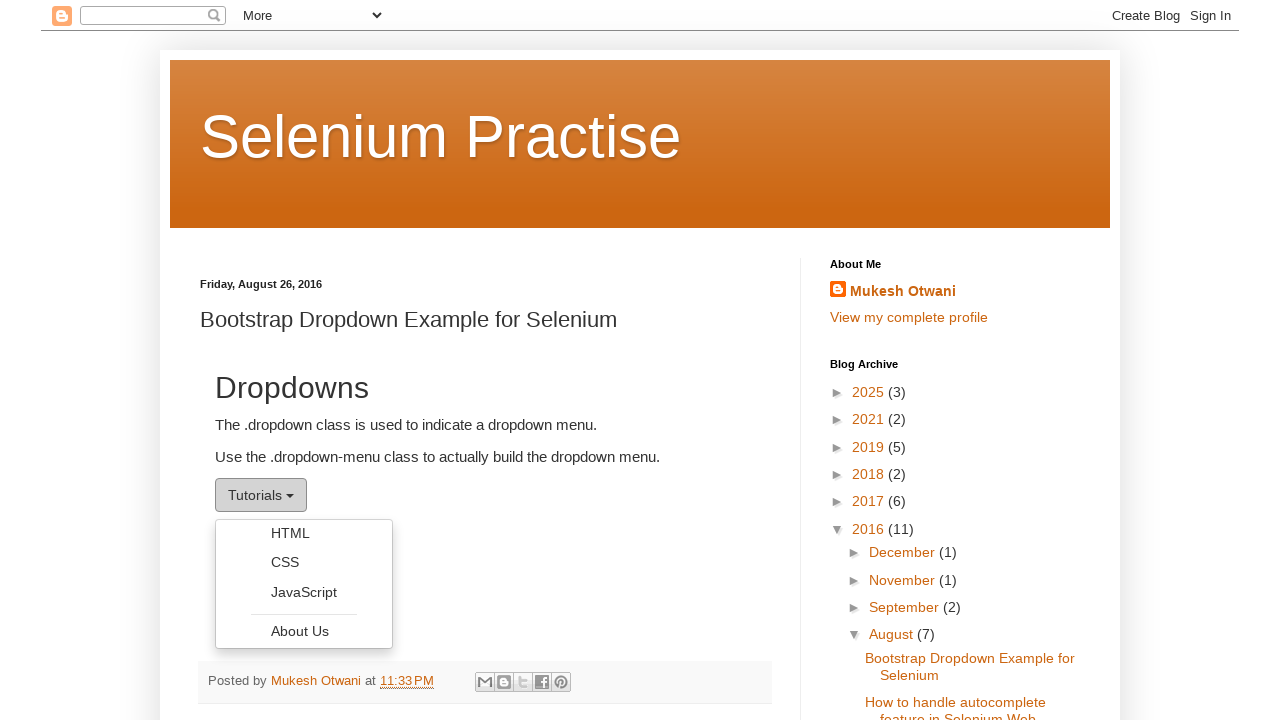

Retrieved all dropdown option elements
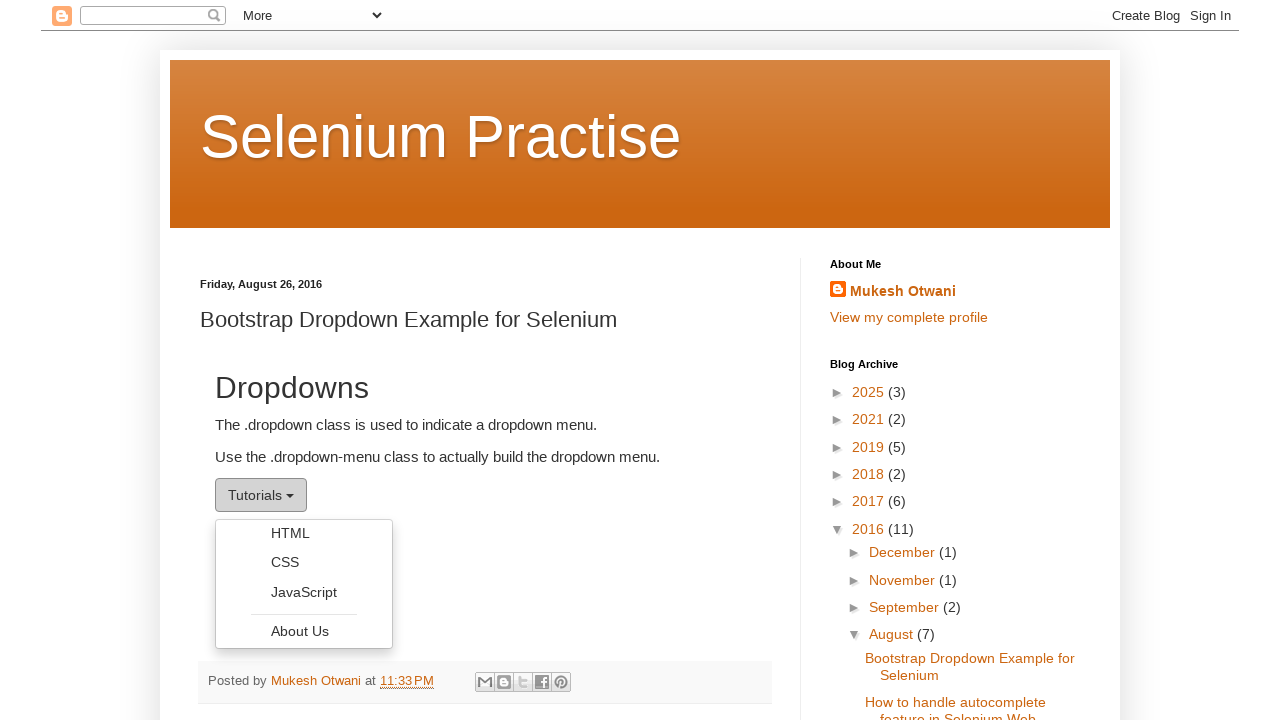

Selected 'About Us' option from dropdown menu
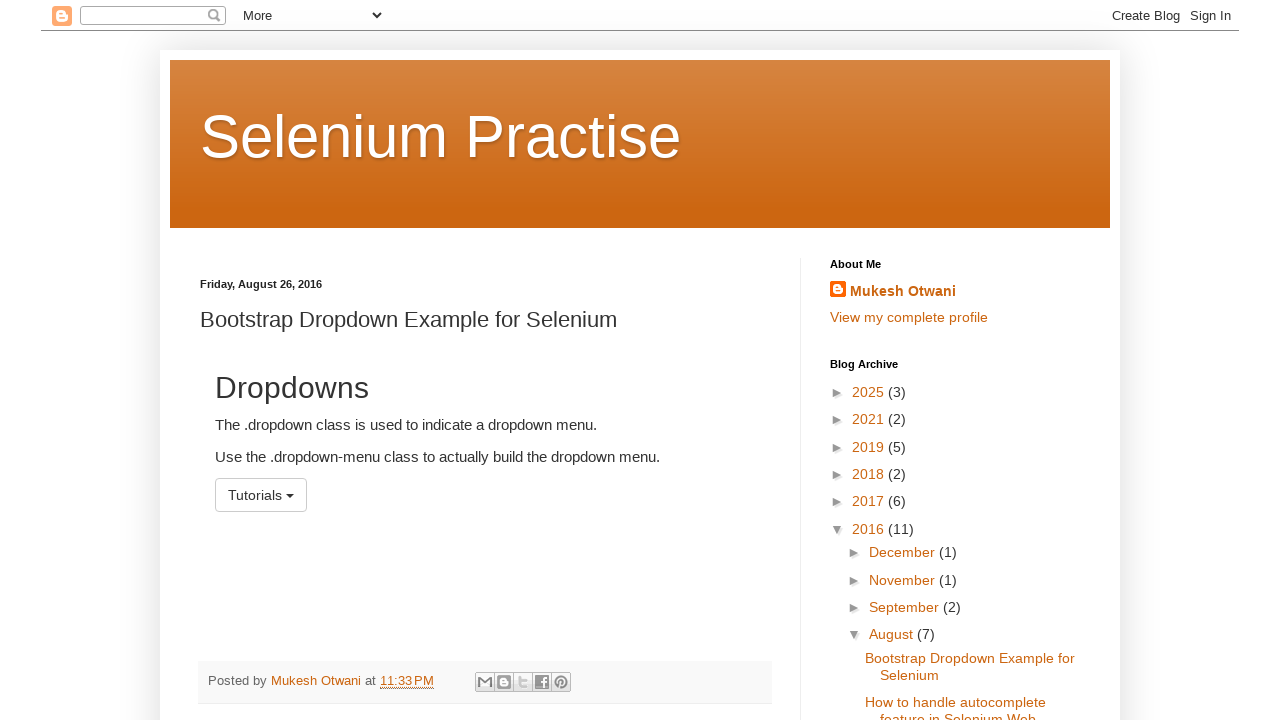

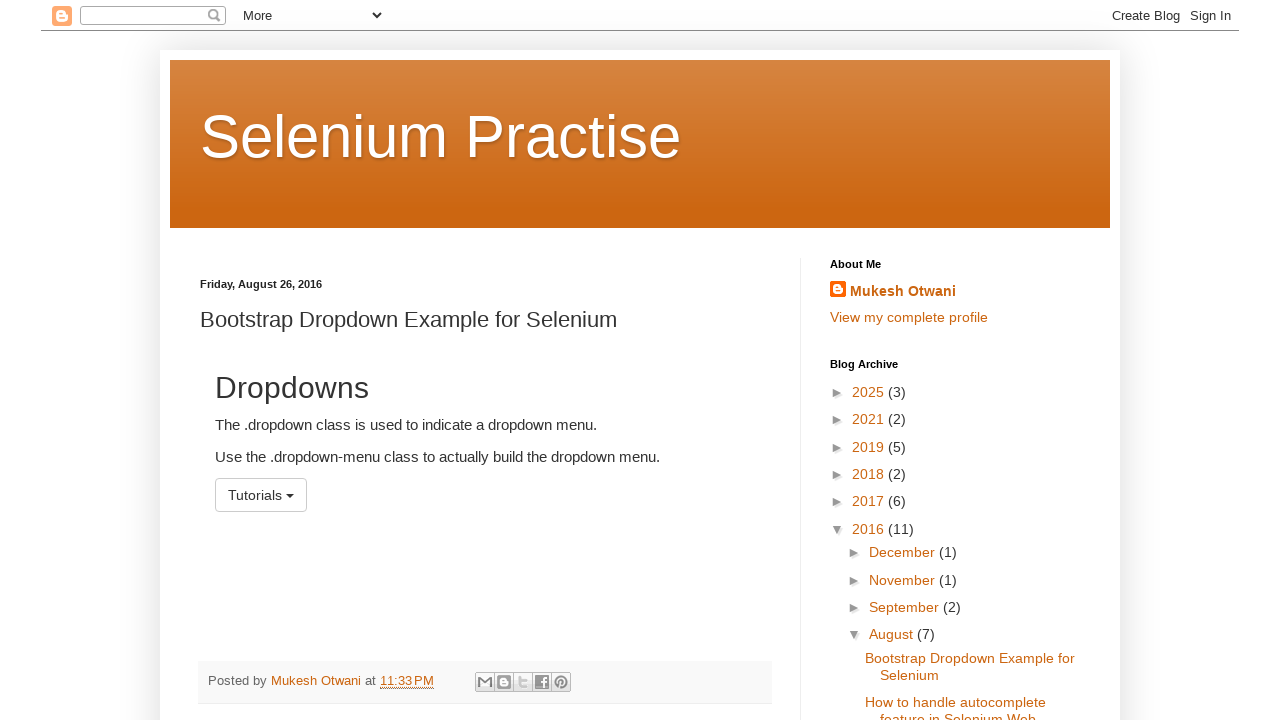